Navigates to JPL Space image gallery and clicks the full image button to view a featured space image

Starting URL: https://data-class-jpl-space.s3.amazonaws.com/JPL_Space/index.html

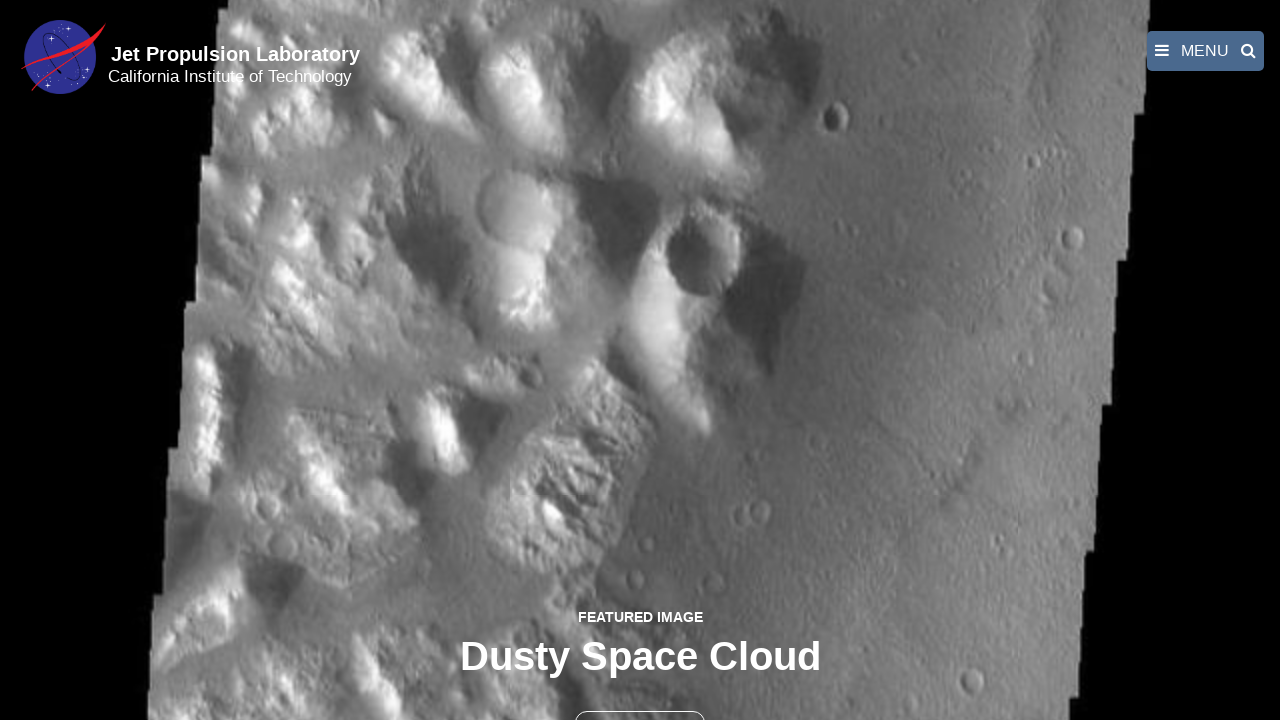

Navigated to JPL Space image gallery
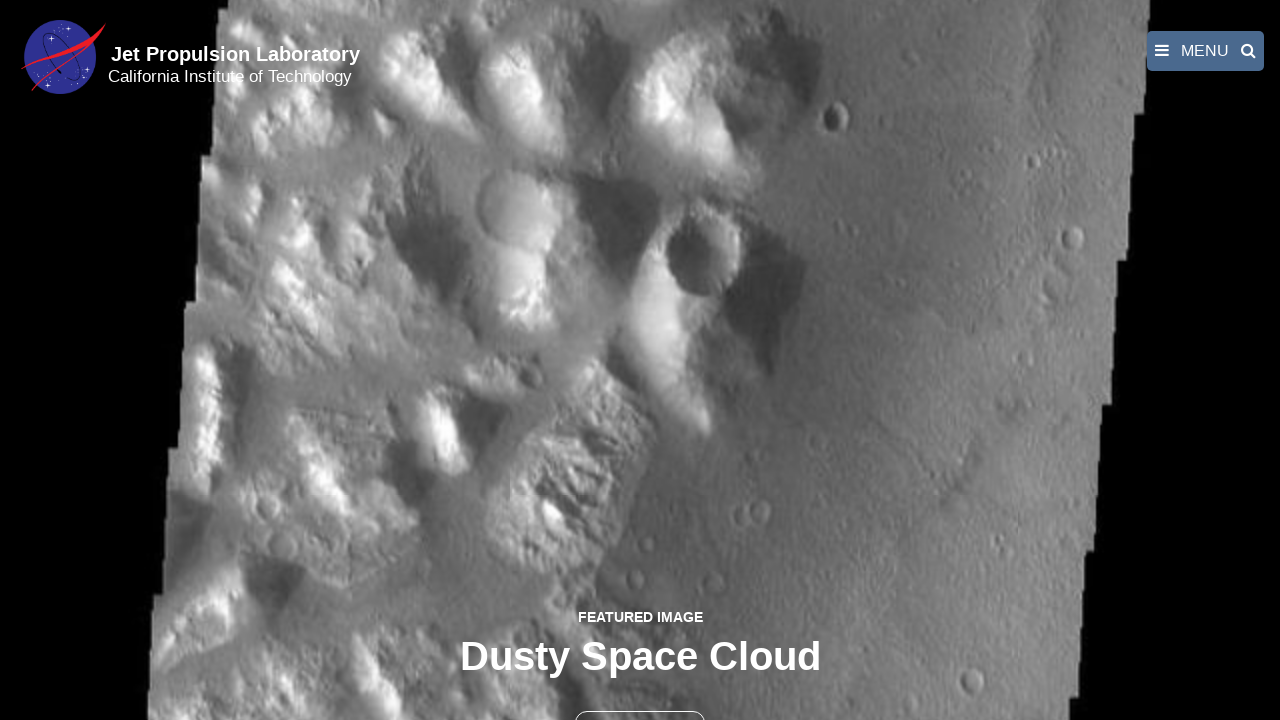

Clicked the full image button to view featured space image at (640, 699) on button >> nth=1
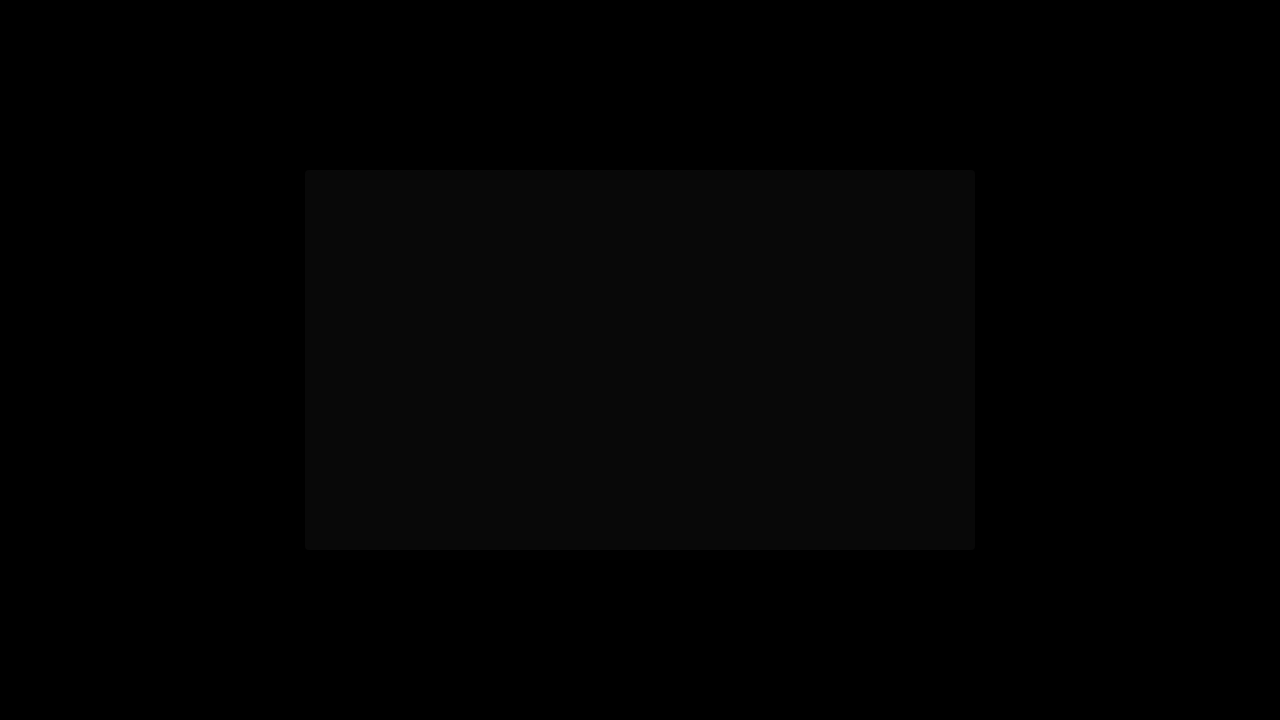

Full image loaded in fancybox viewer
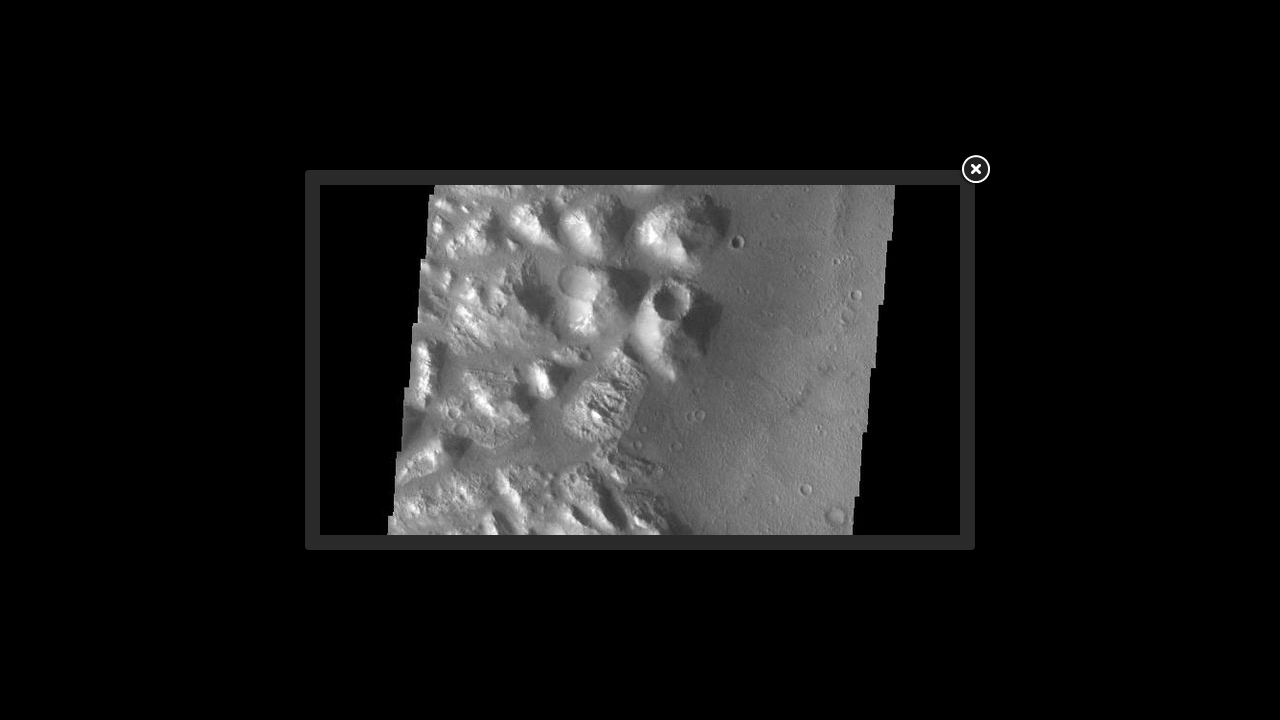

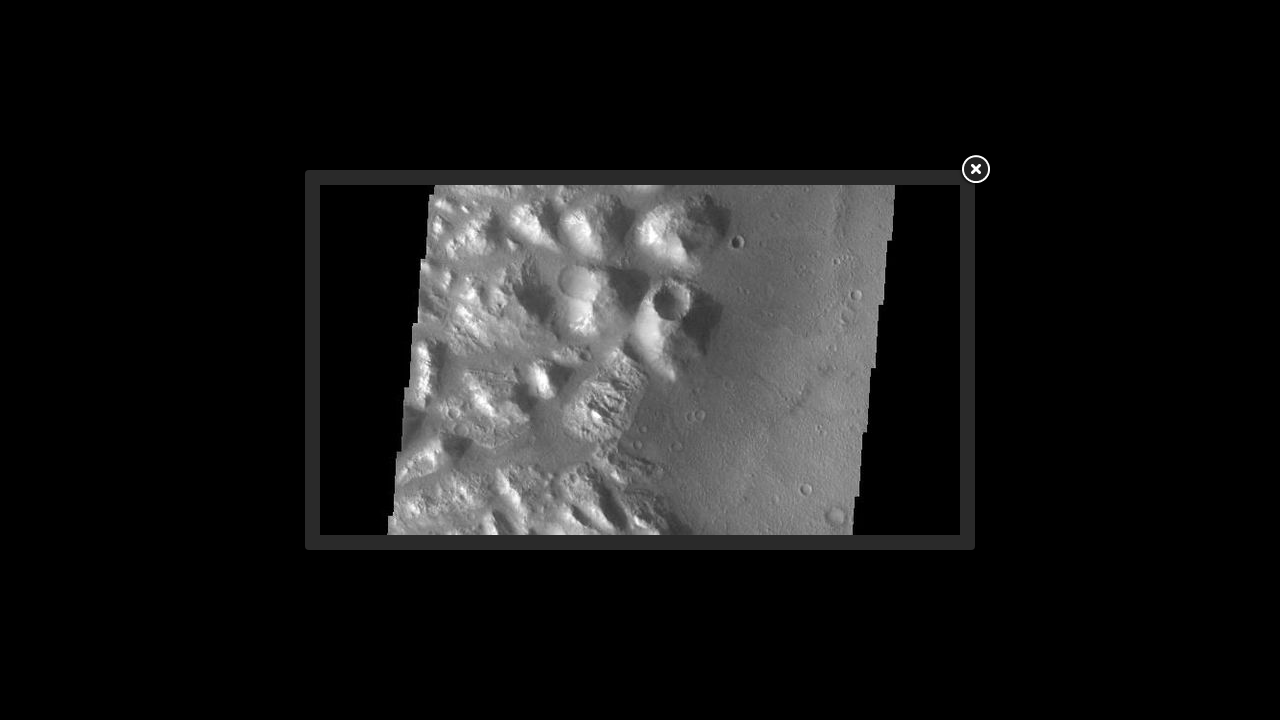